Tests that after winning the first game, the results show "1st game" in the history

Starting URL: https://one-hand-bandit.vercel.app/

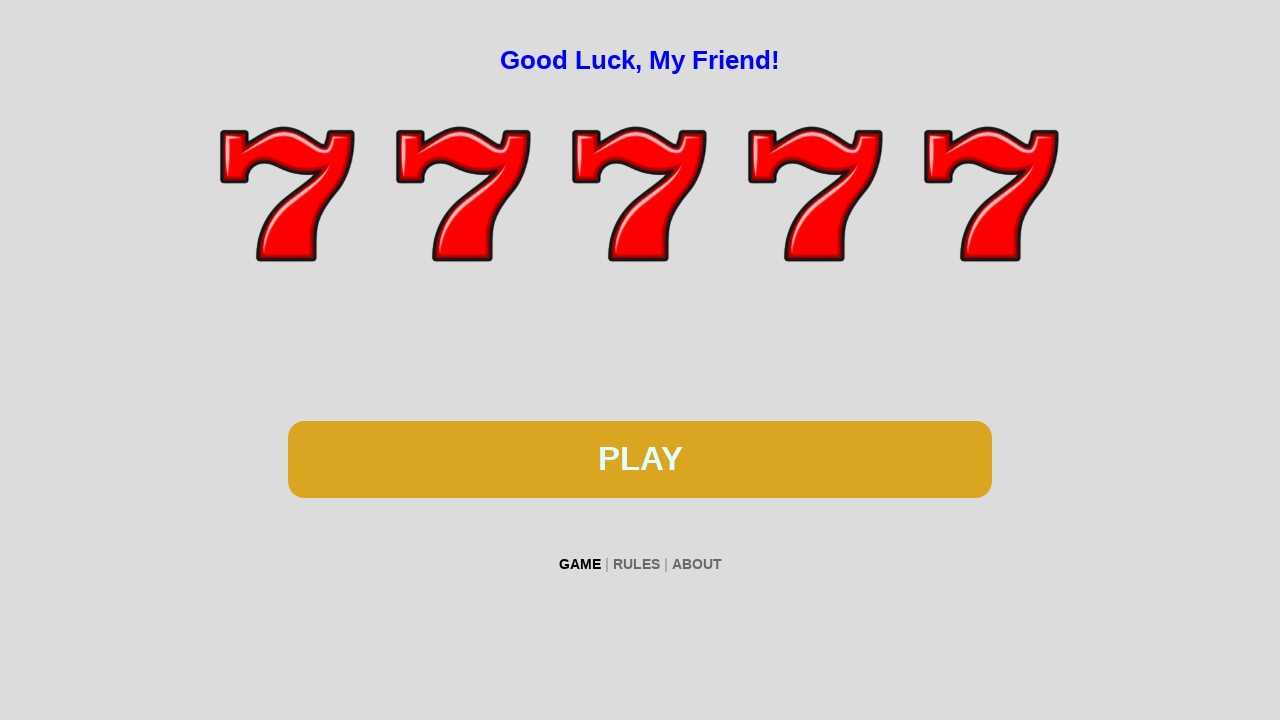

Navigated to one-hand-bandit.vercel.app
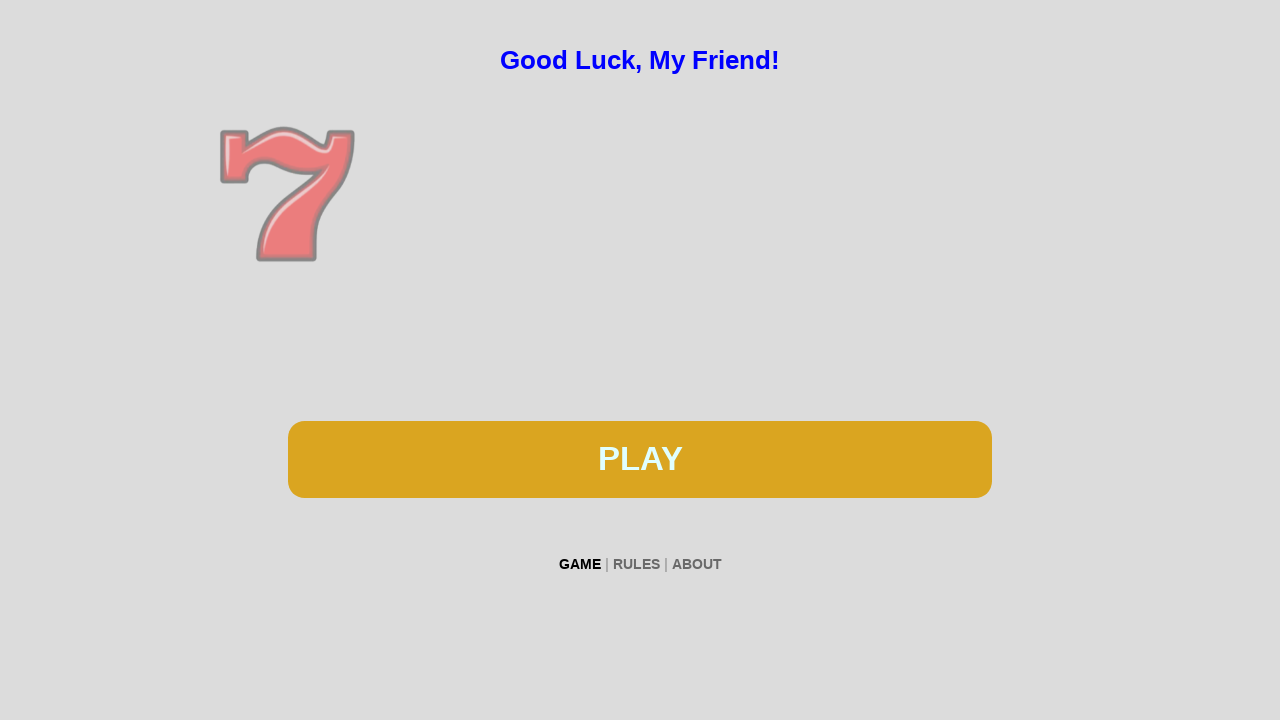

Clicked play button to start first game at (640, 459) on #btn
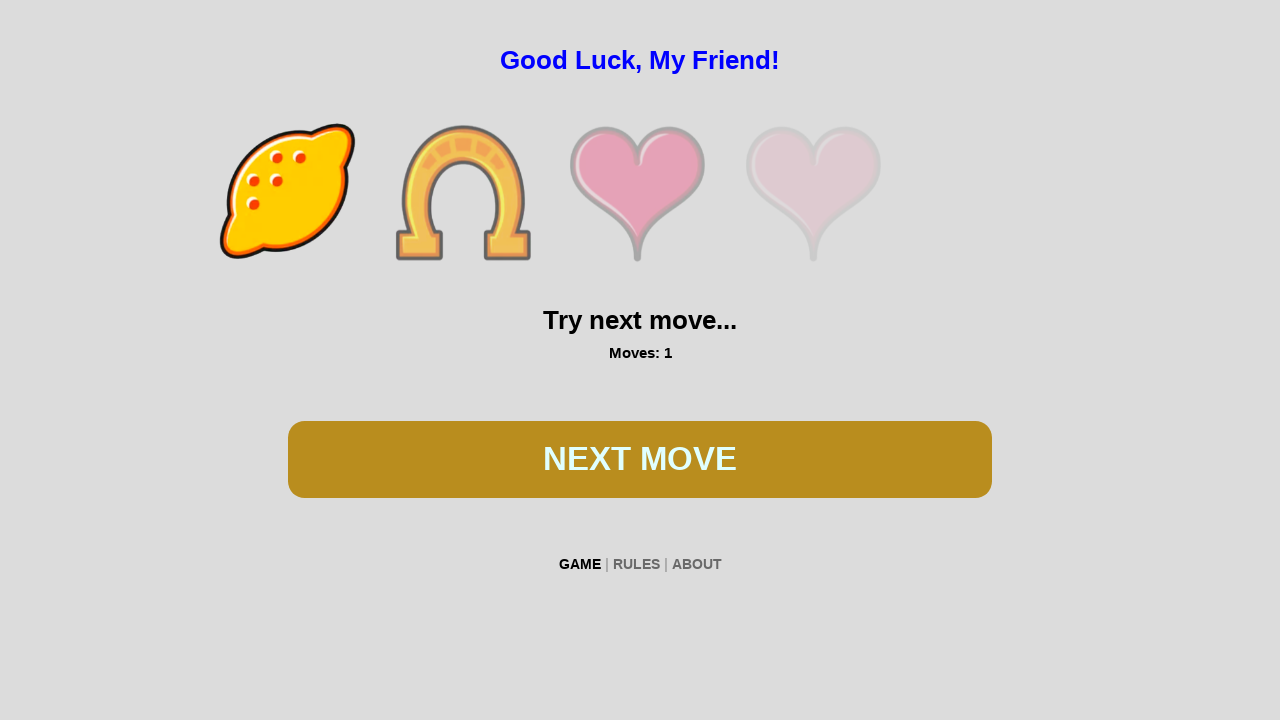

Clicked play button for next spin at (640, 459) on #btn
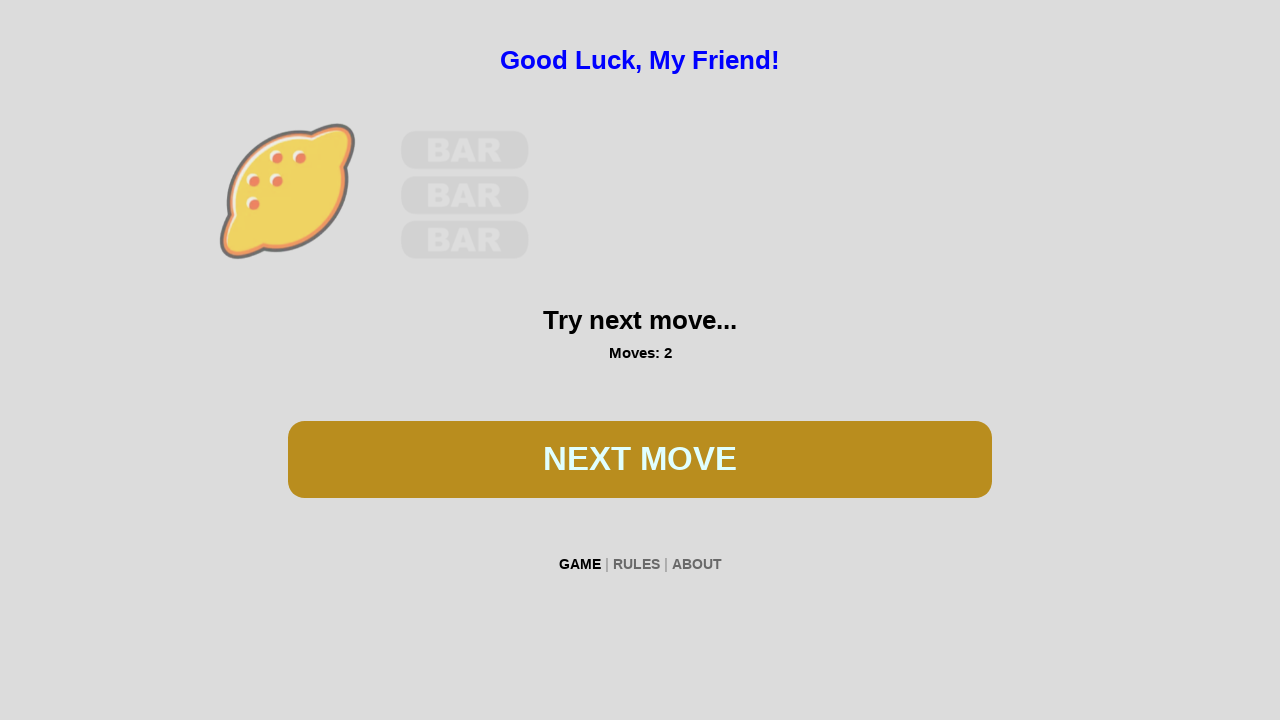

Waited 200ms for spin animation
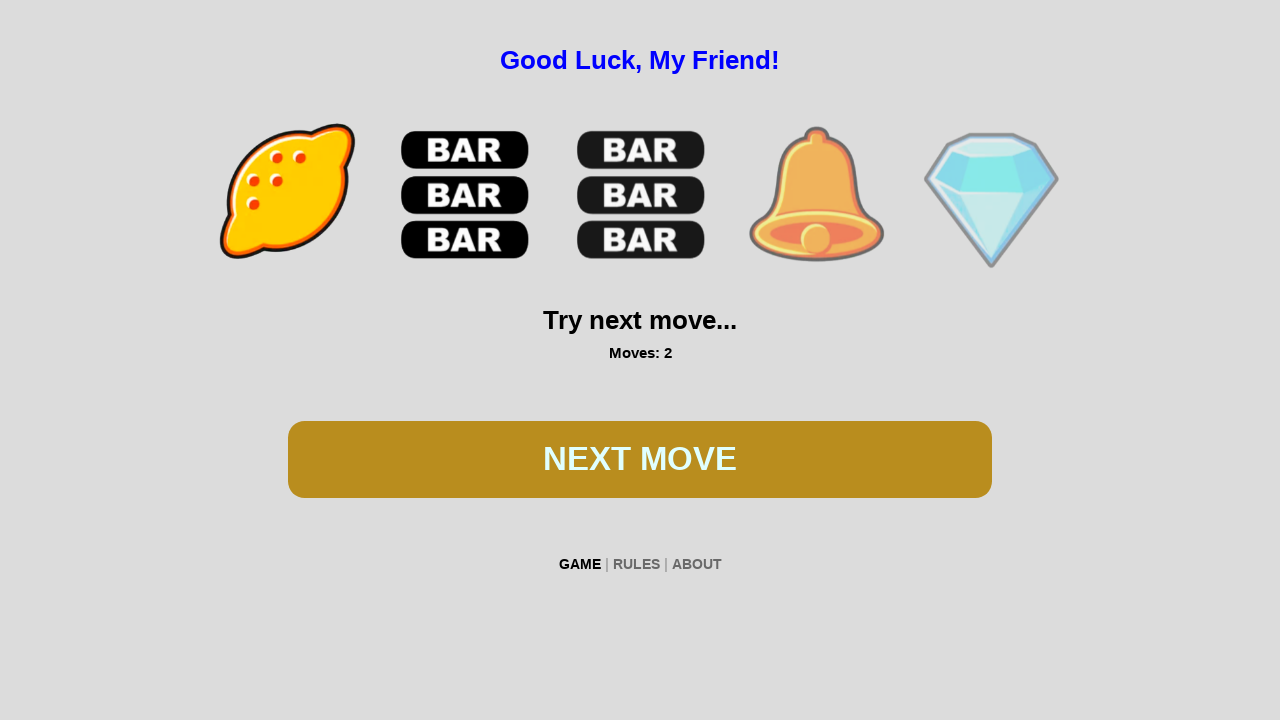

Clicked play button for next spin at (640, 459) on #btn
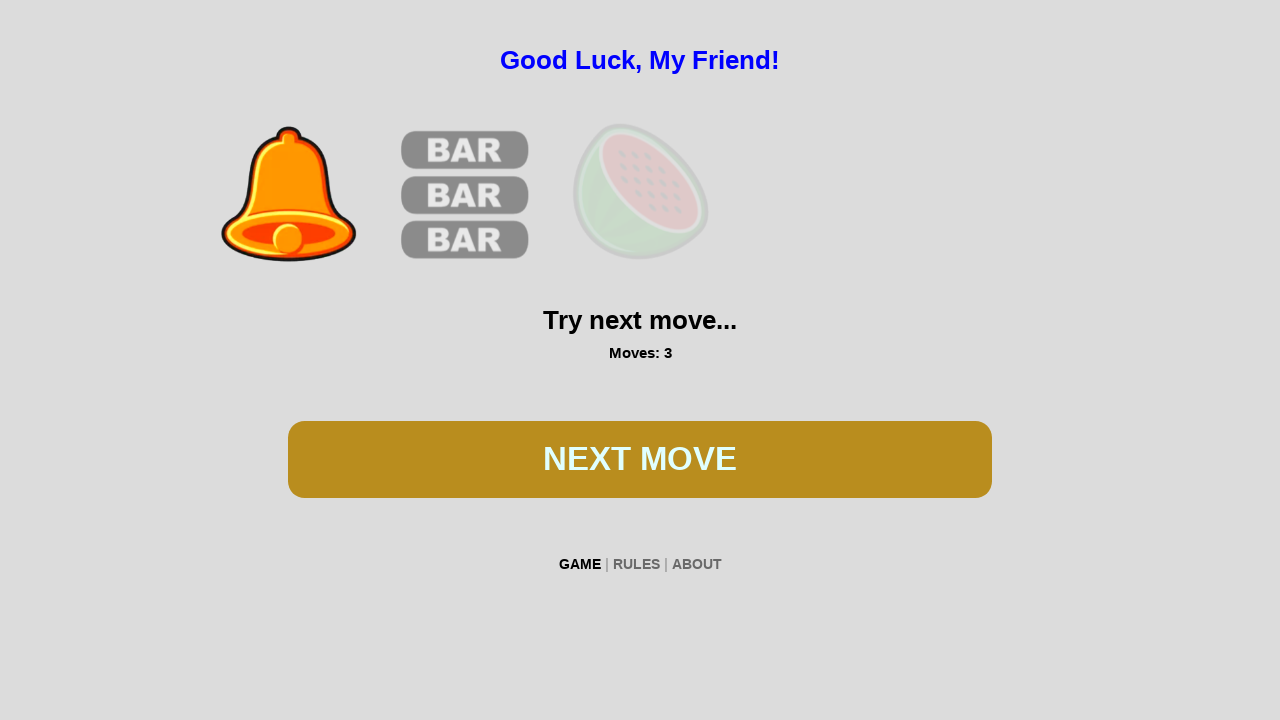

Waited 200ms for spin animation
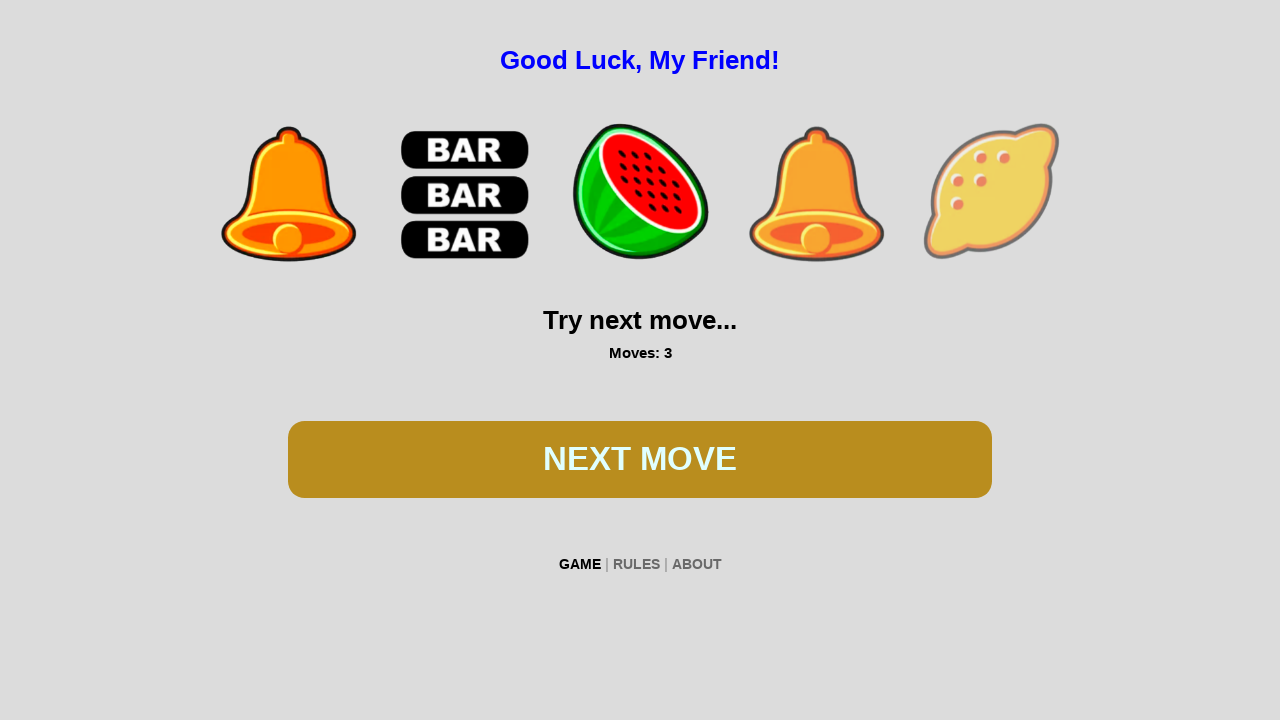

Clicked play button for next spin at (640, 459) on #btn
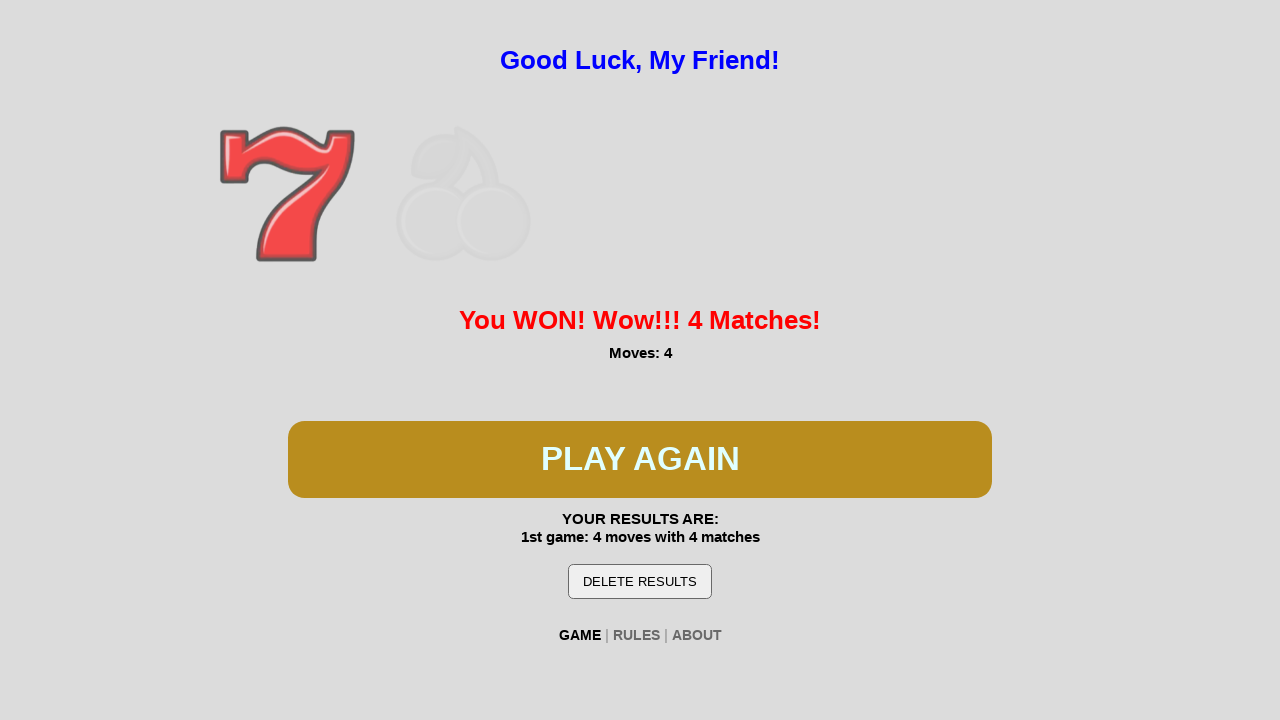

Waited 200ms for spin animation
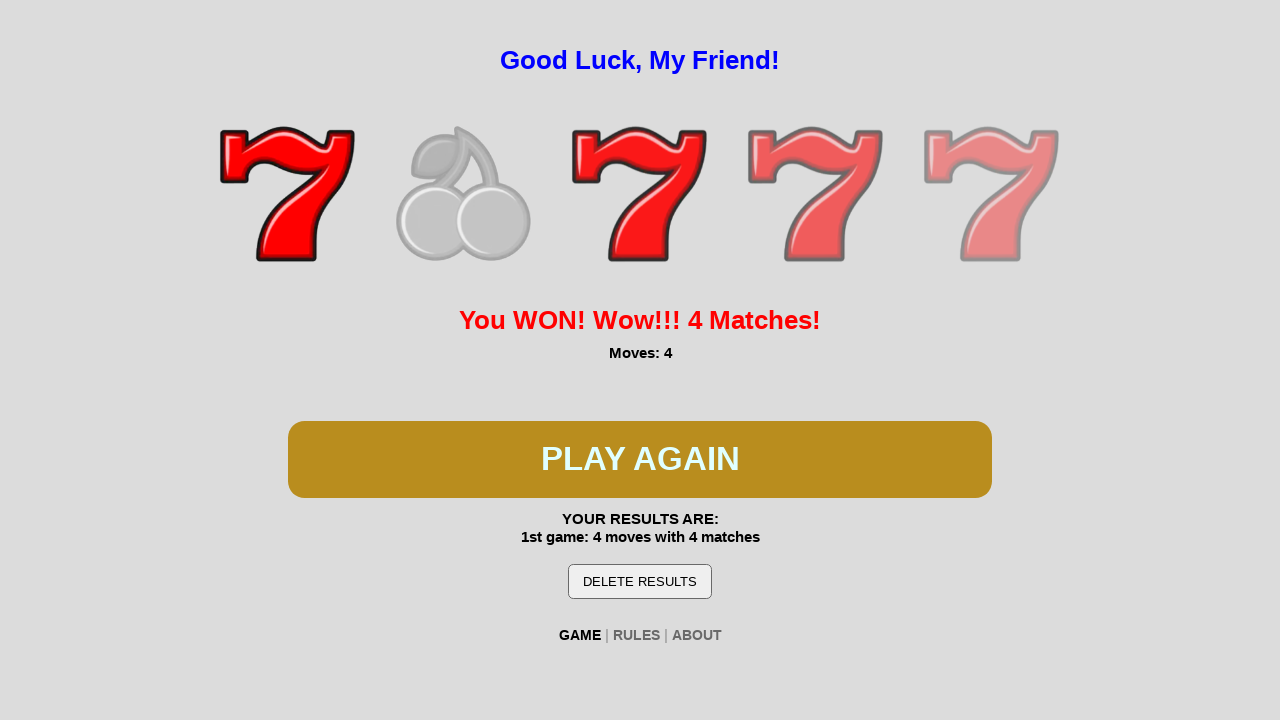

Detected winning condition - game won
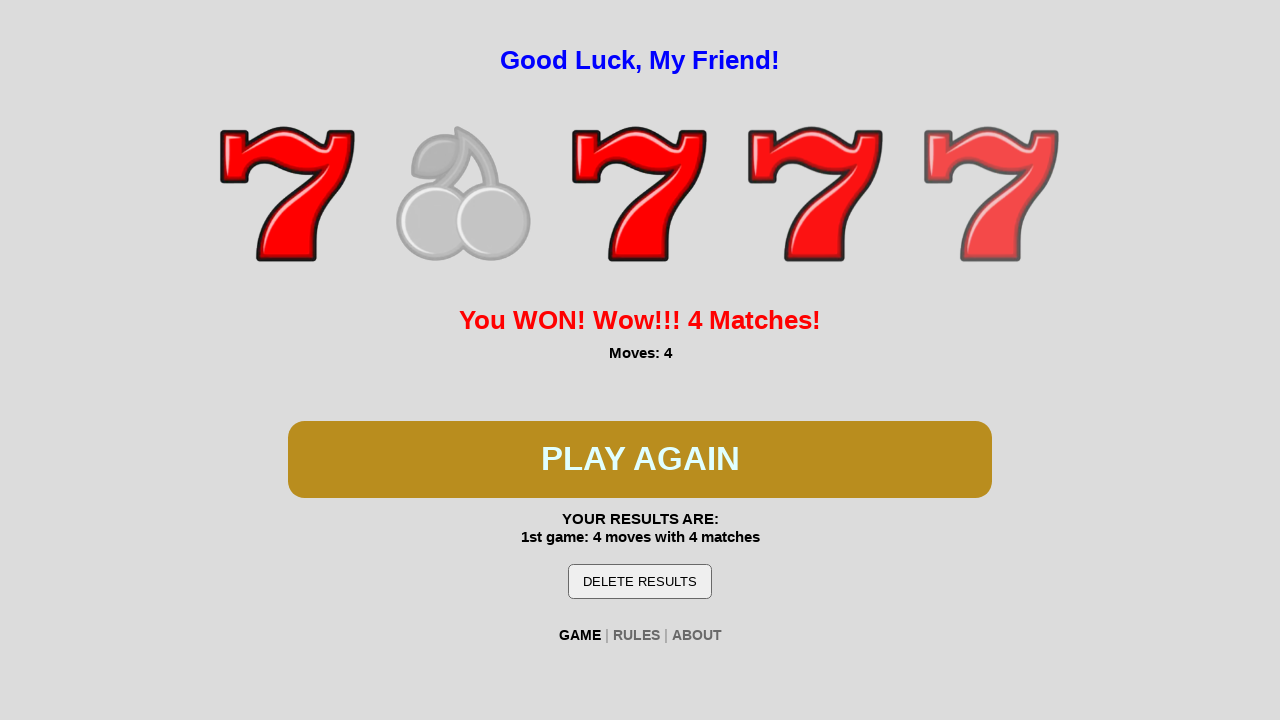

Waited for '1st game' result to be visible in history
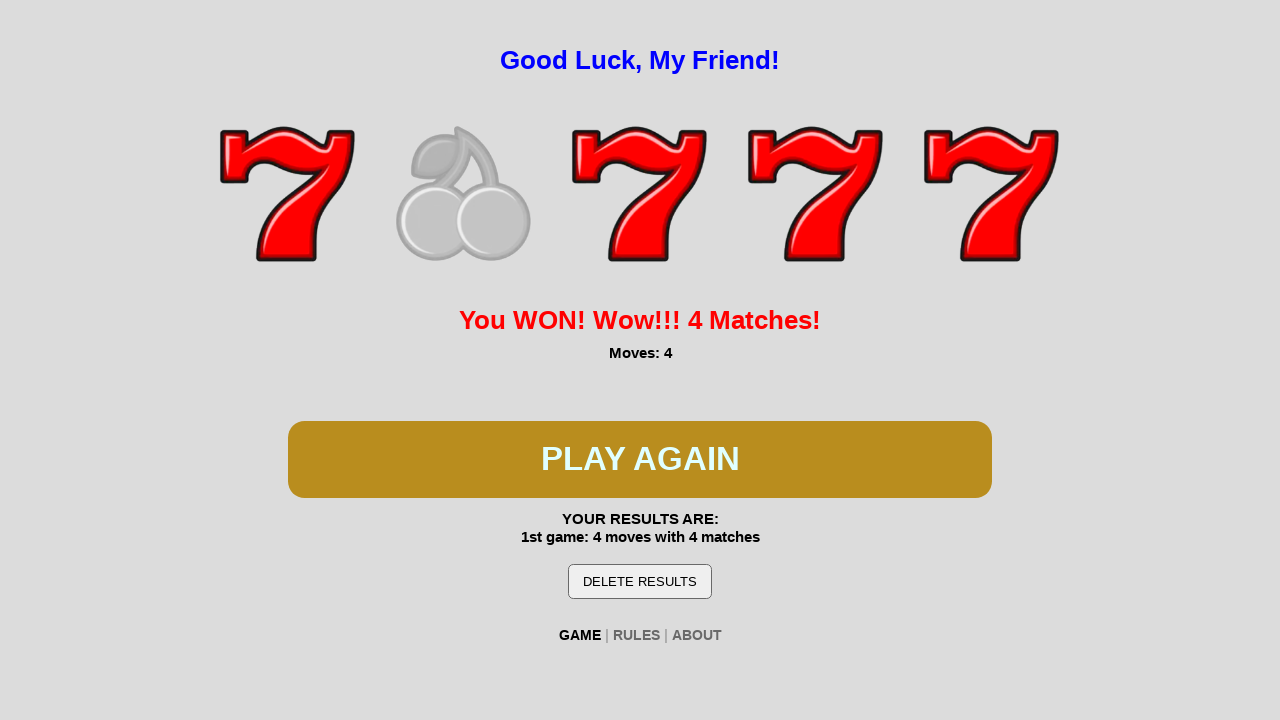

Verified '1st game' text is displayed in results history
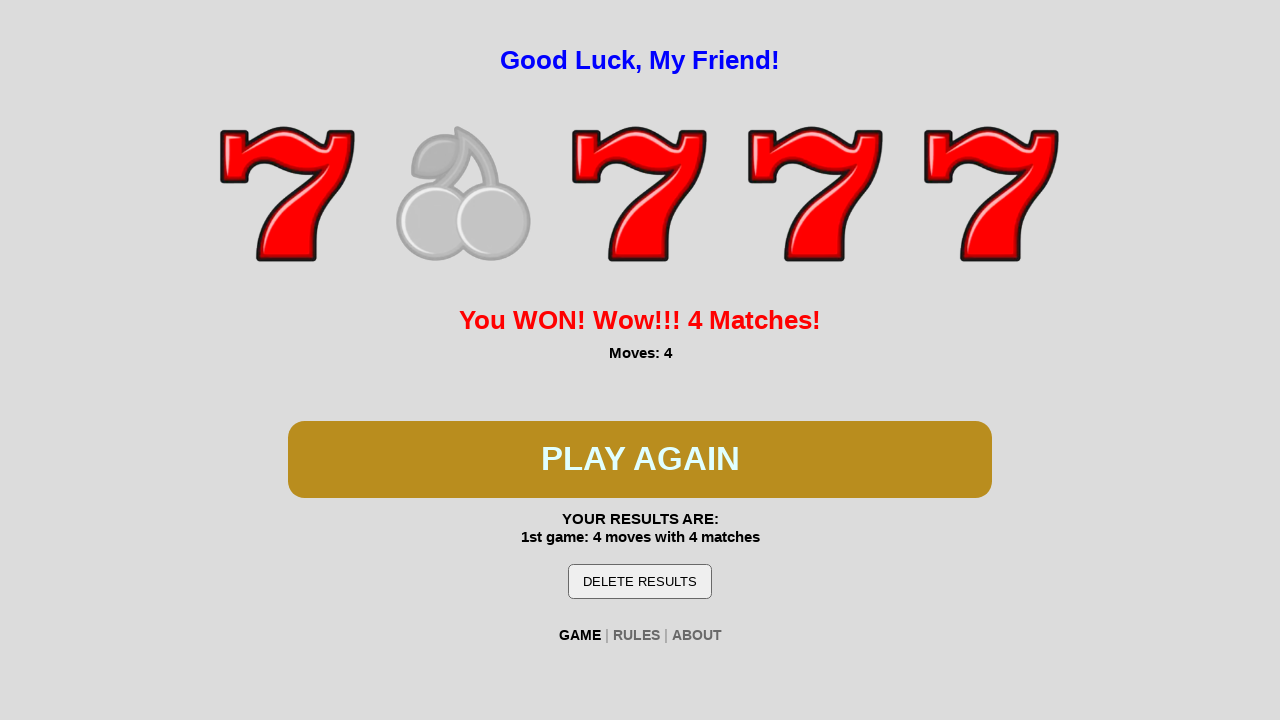

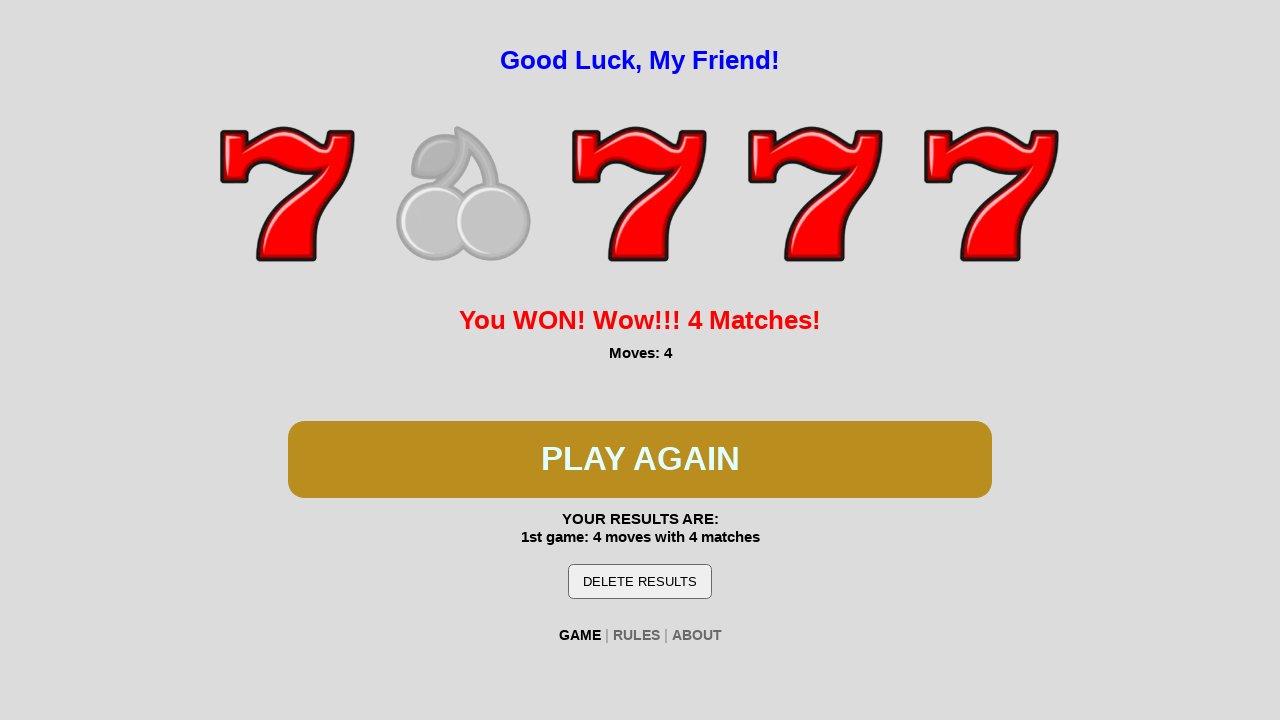